Tests various mouse and keyboard interactions including double-click, right-click, page refresh, and mouse hover on button elements

Starting URL: https://demoqa.com/buttons

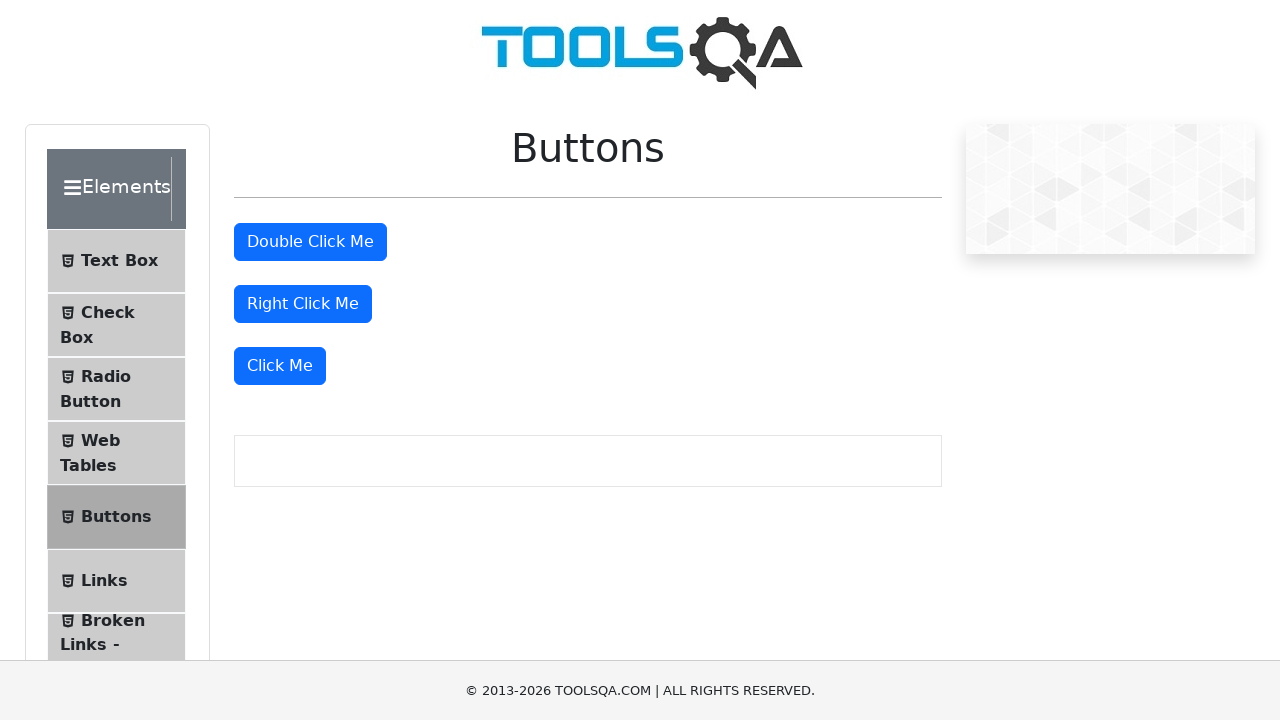

Double-clicked the double-click button at (310, 242) on #doubleClickBtn
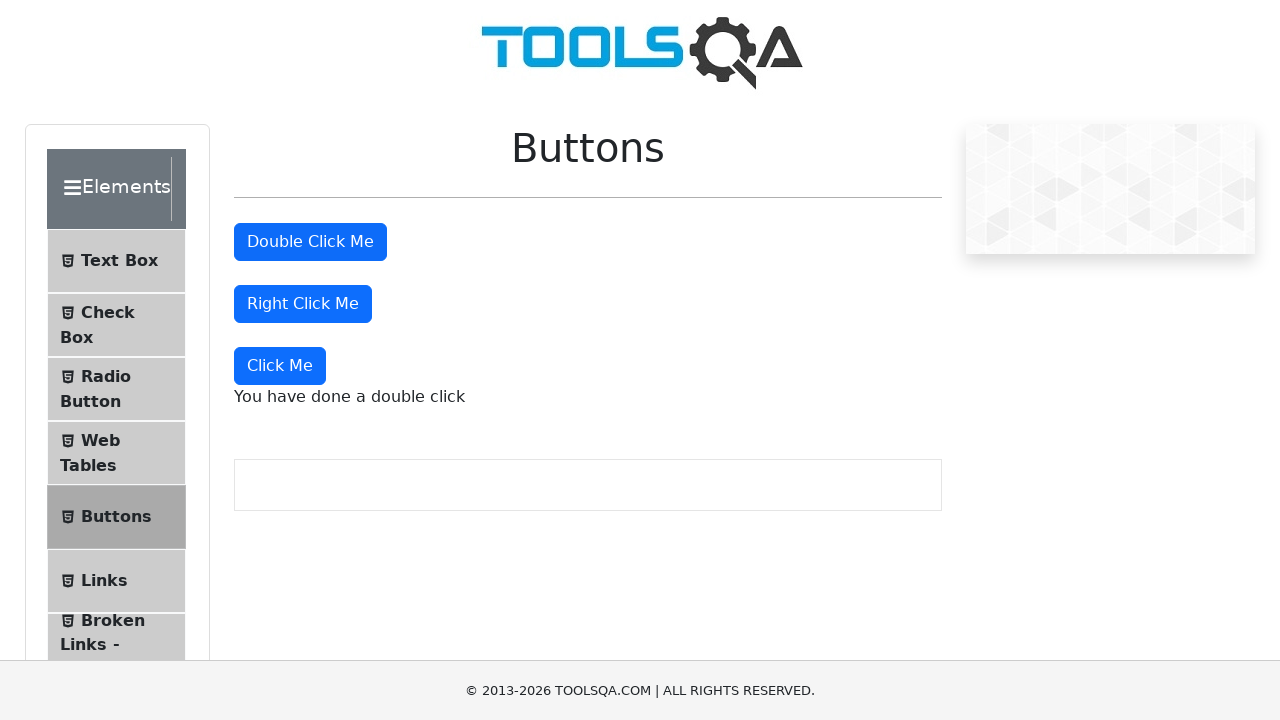

Right-clicked the right-click button at (303, 304) on #rightClickBtn
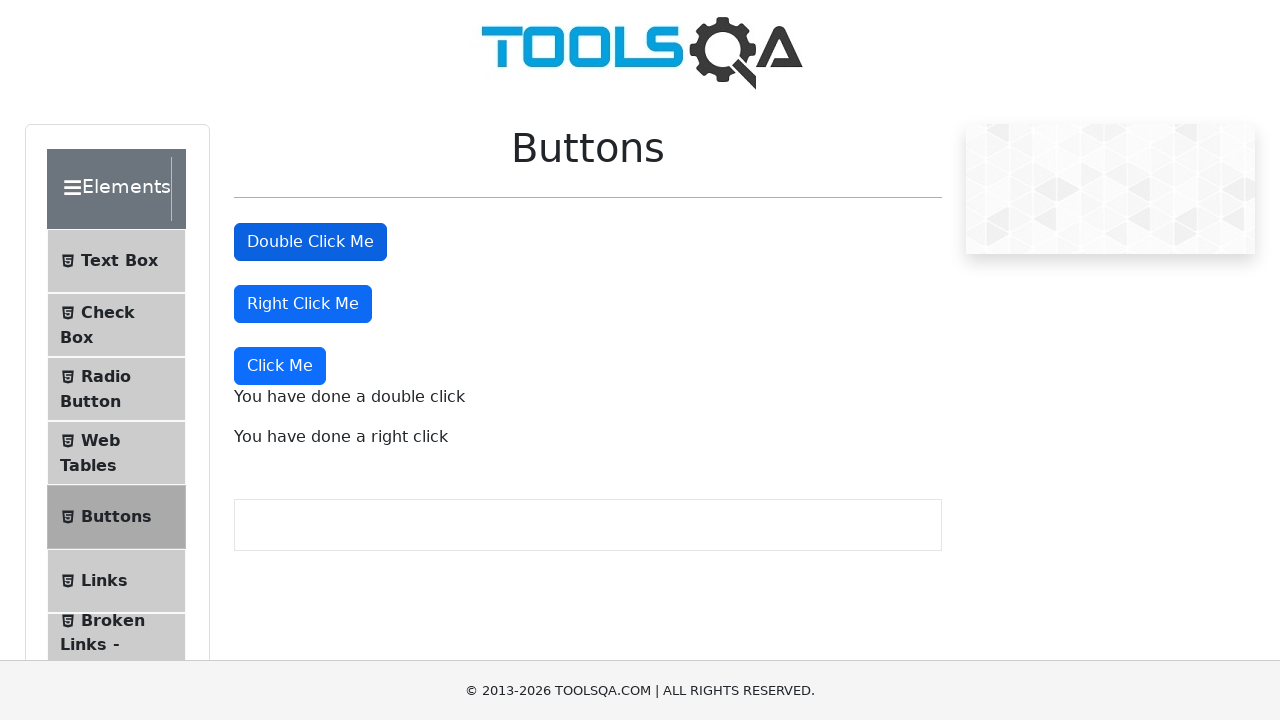

Pressed F5 to refresh the page
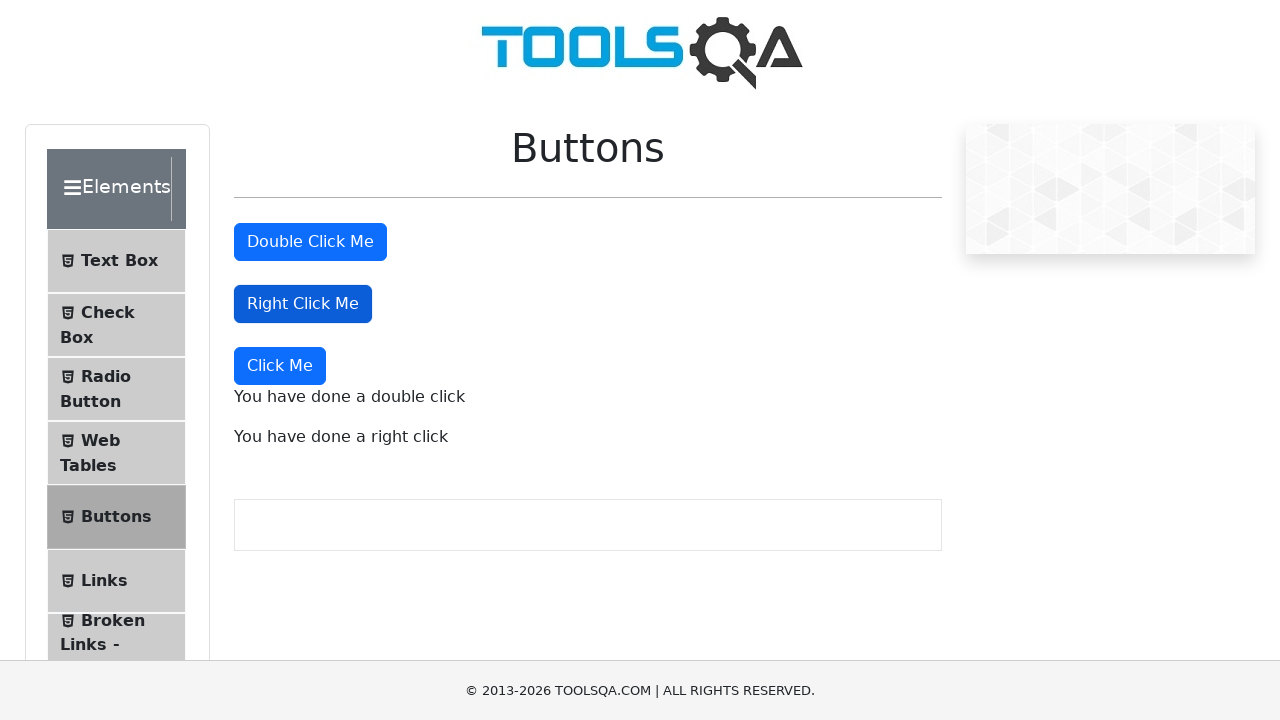

Hovered mouse over the right-click button at (303, 304) on #rightClickBtn
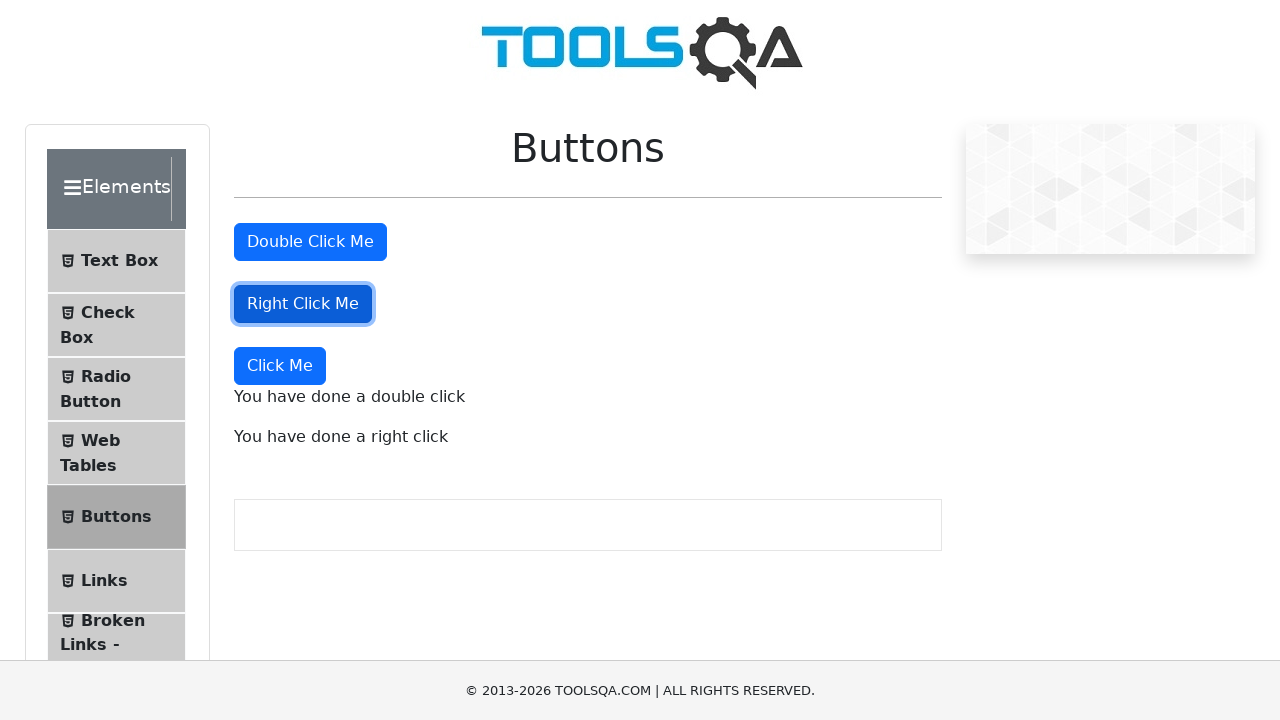

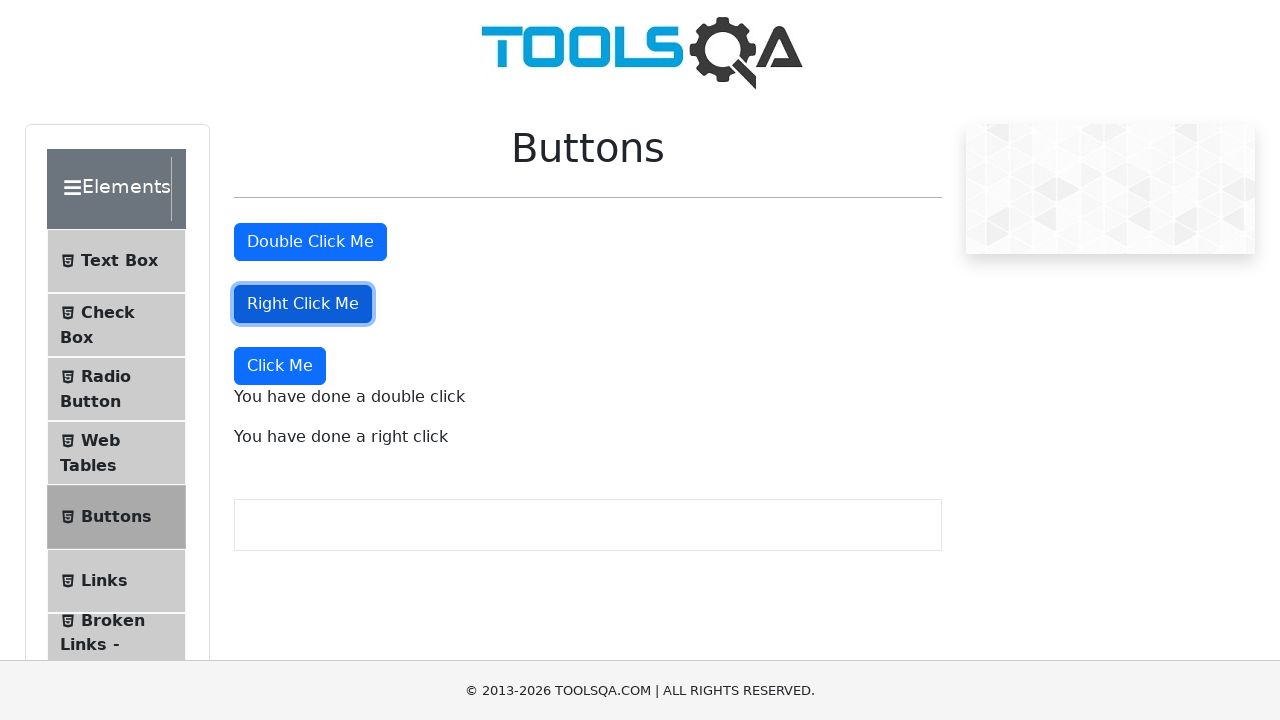